Tests greeting form by filling only email and phone fields, leaving name empty

Starting URL: https://lm.skillbox.cc/qa_tester/module02/homework1/

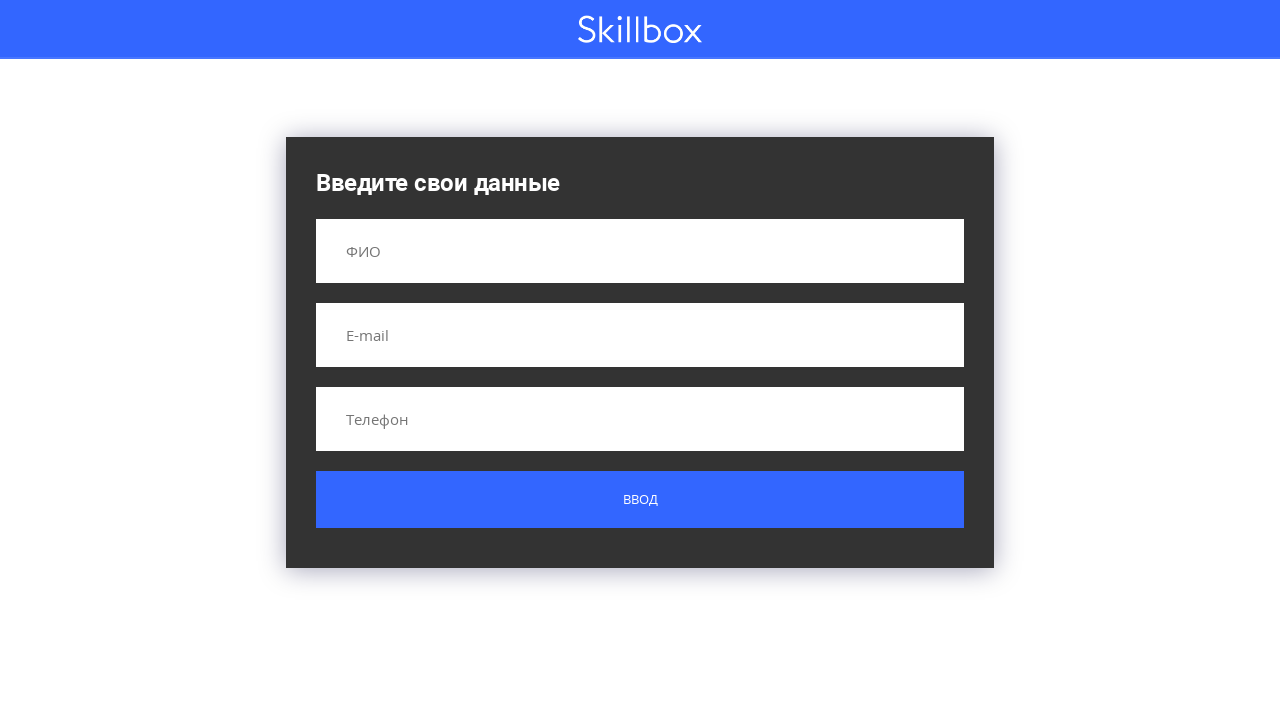

Filled email field with 'ludwig@mail.ru' on input[name='email']
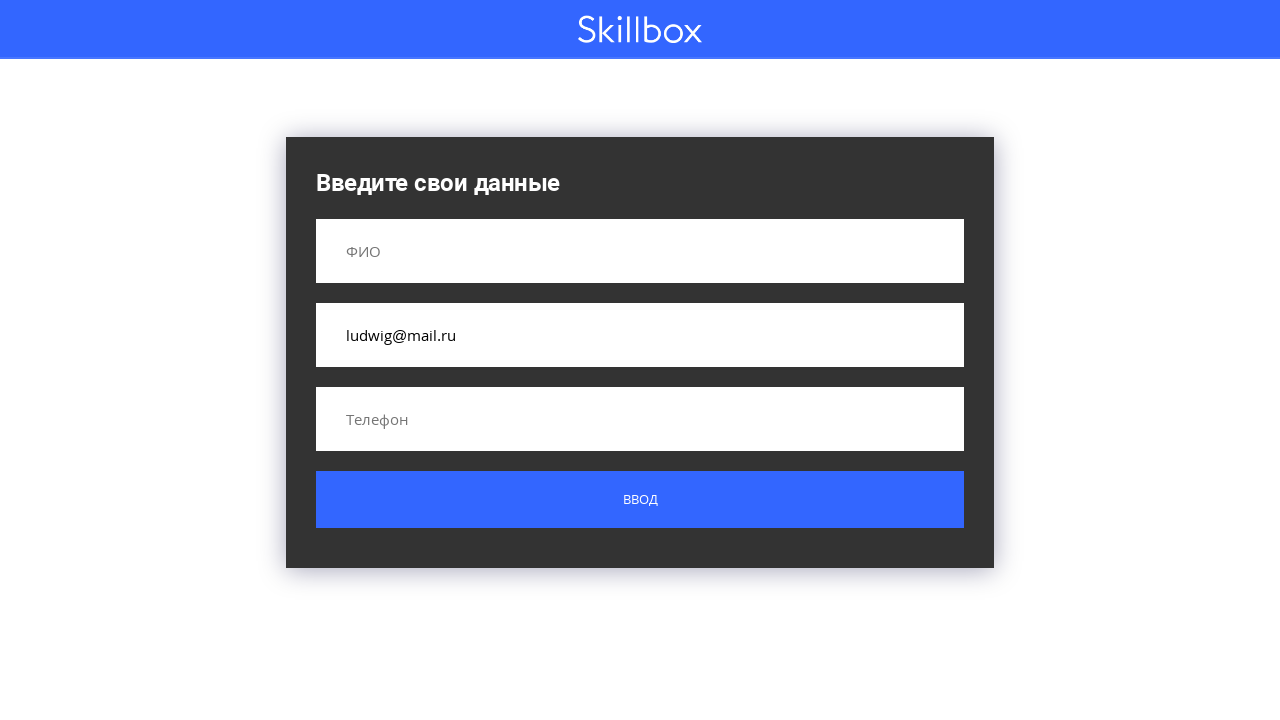

Filled phone field with '89028348223' on input[name='phone']
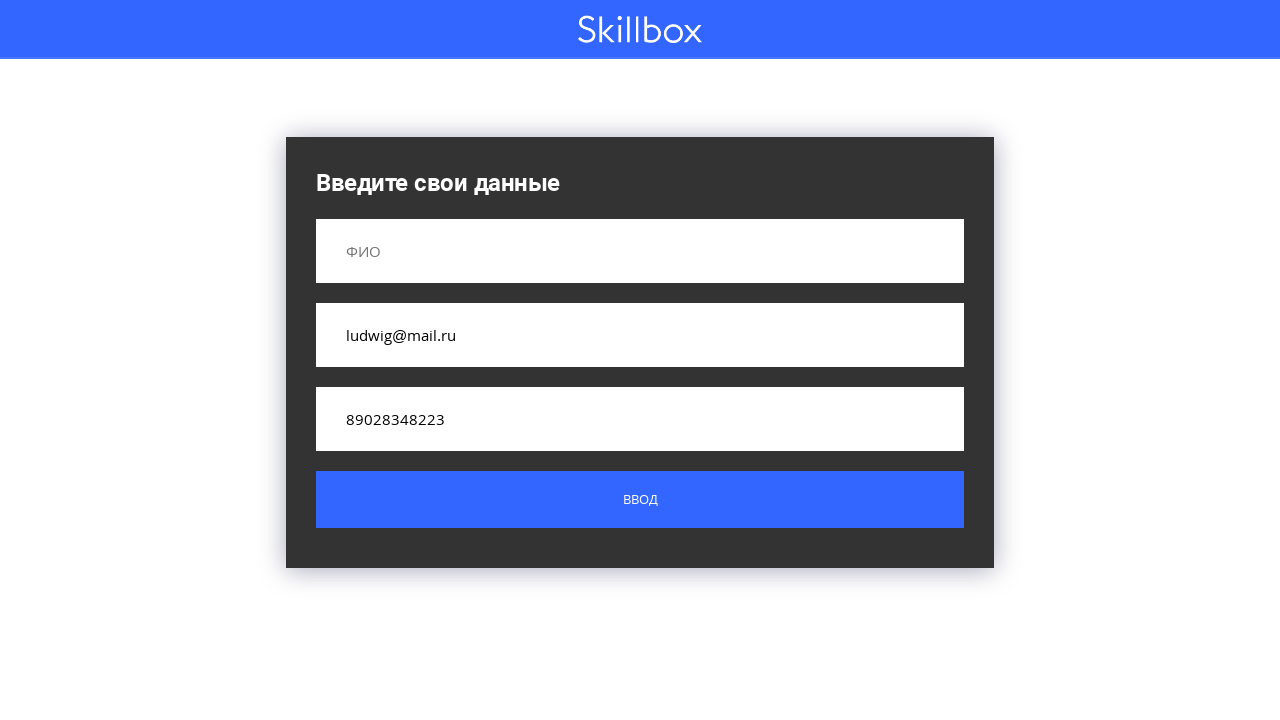

Clicked submit button to submit form with empty name field at (640, 500) on .button
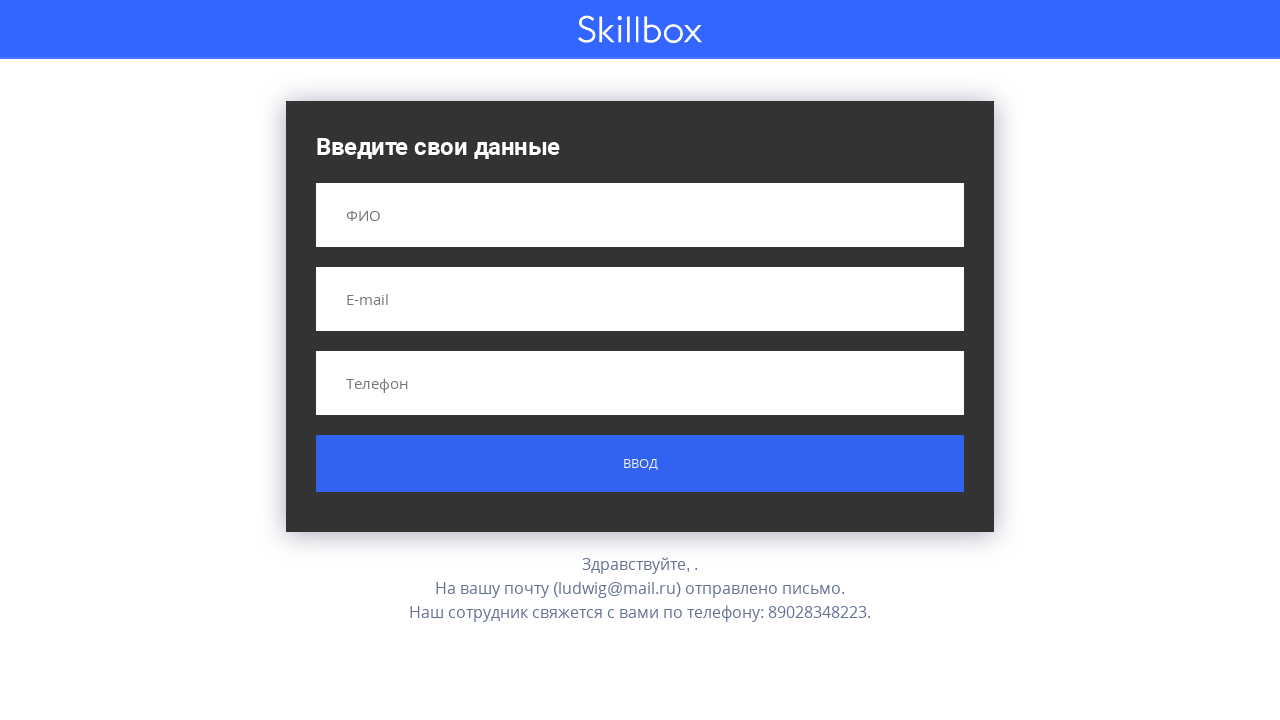

Result message appeared after form submission
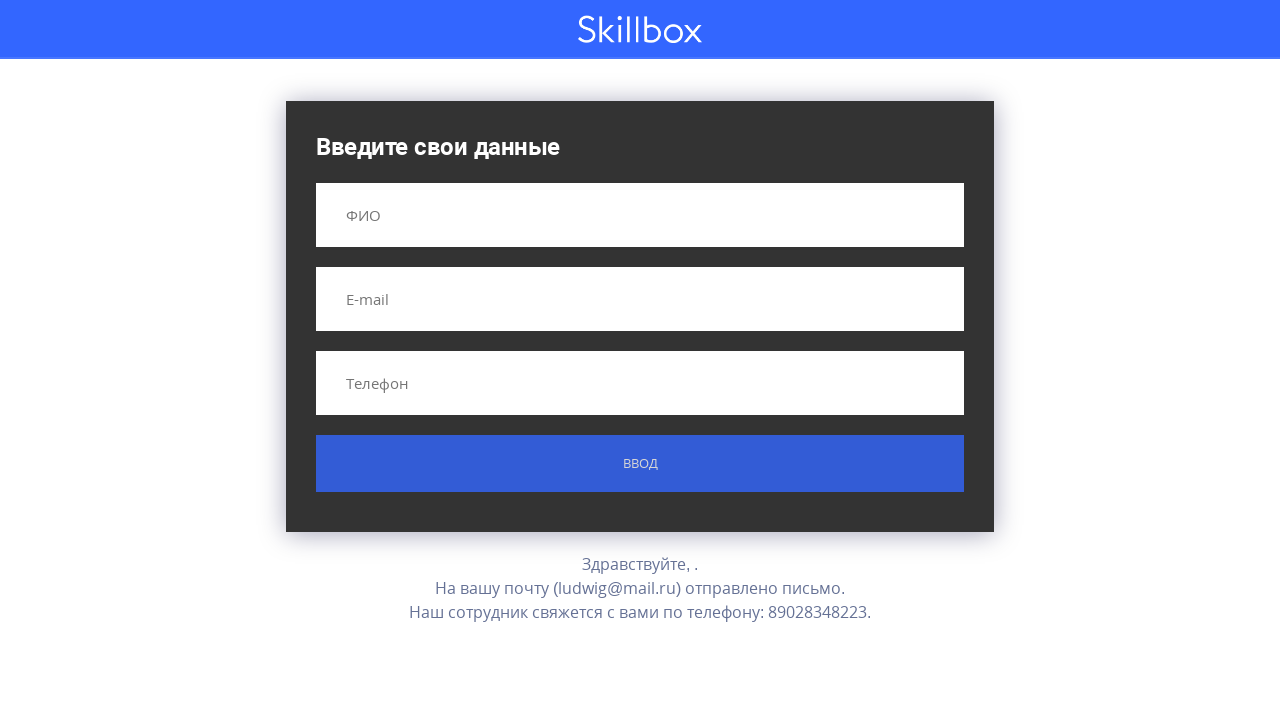

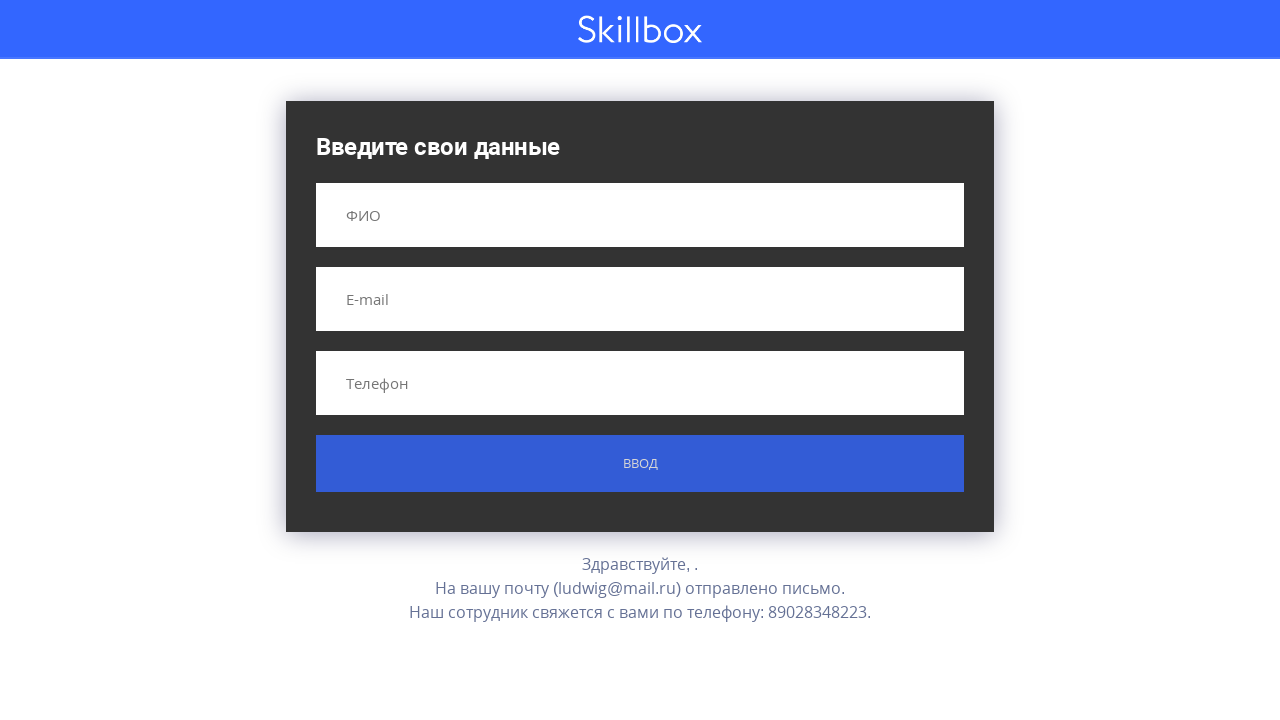